Tests auto-suggest dropdown functionality by typing a partial country name, waiting for suggestions to appear, and selecting "South Africa" from the dropdown options.

Starting URL: https://rahulshettyacademy.com/dropdownsPractise/

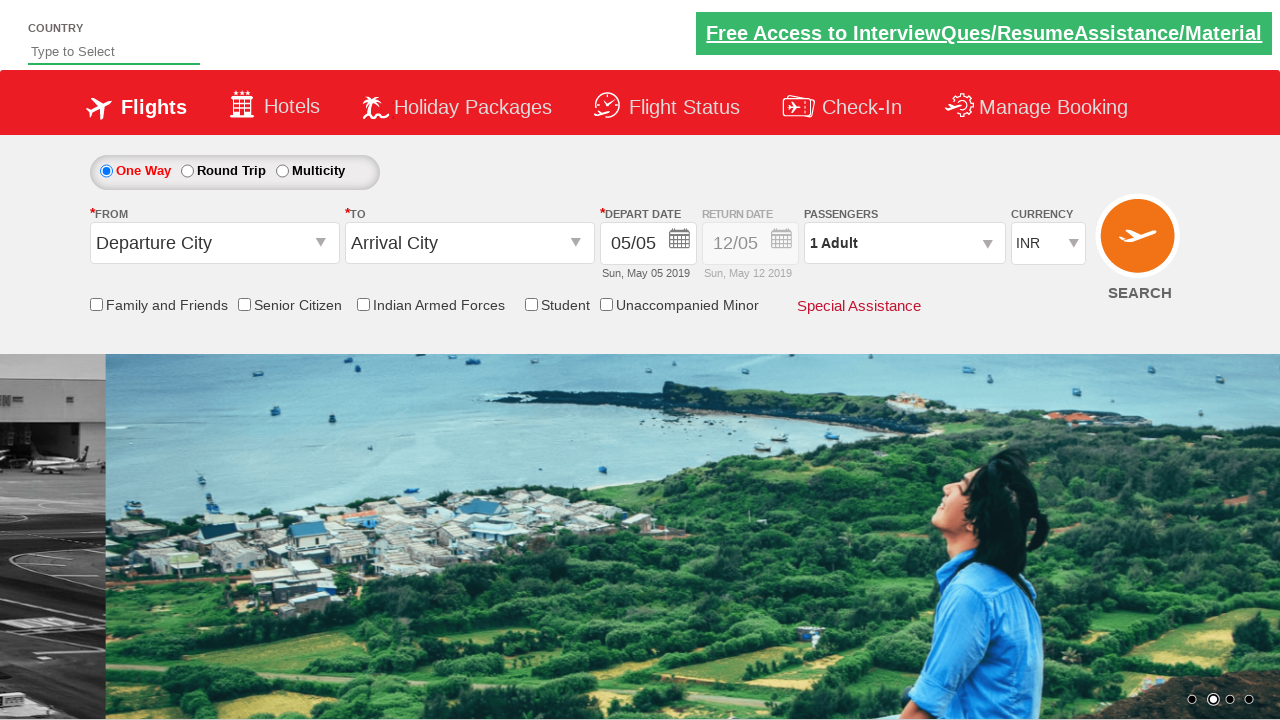

Filled auto-suggest field with 'So' to trigger dropdown suggestions on #autosuggest
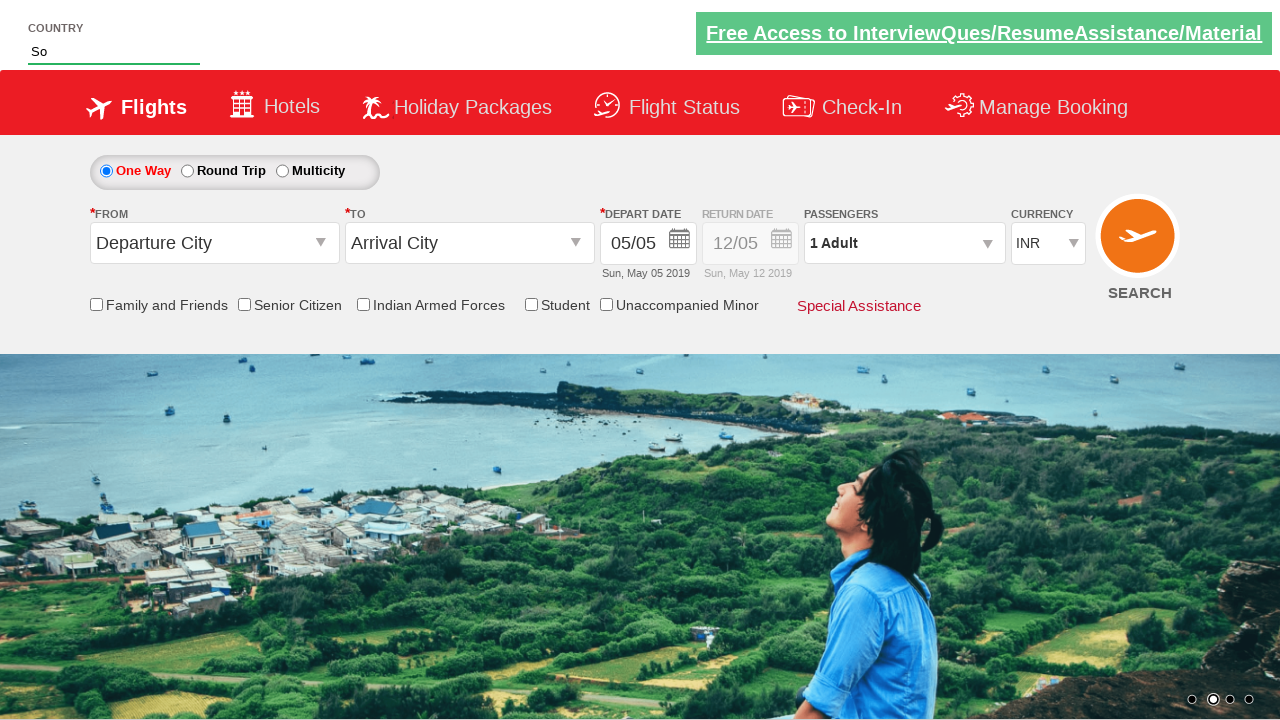

Auto-suggest dropdown options appeared
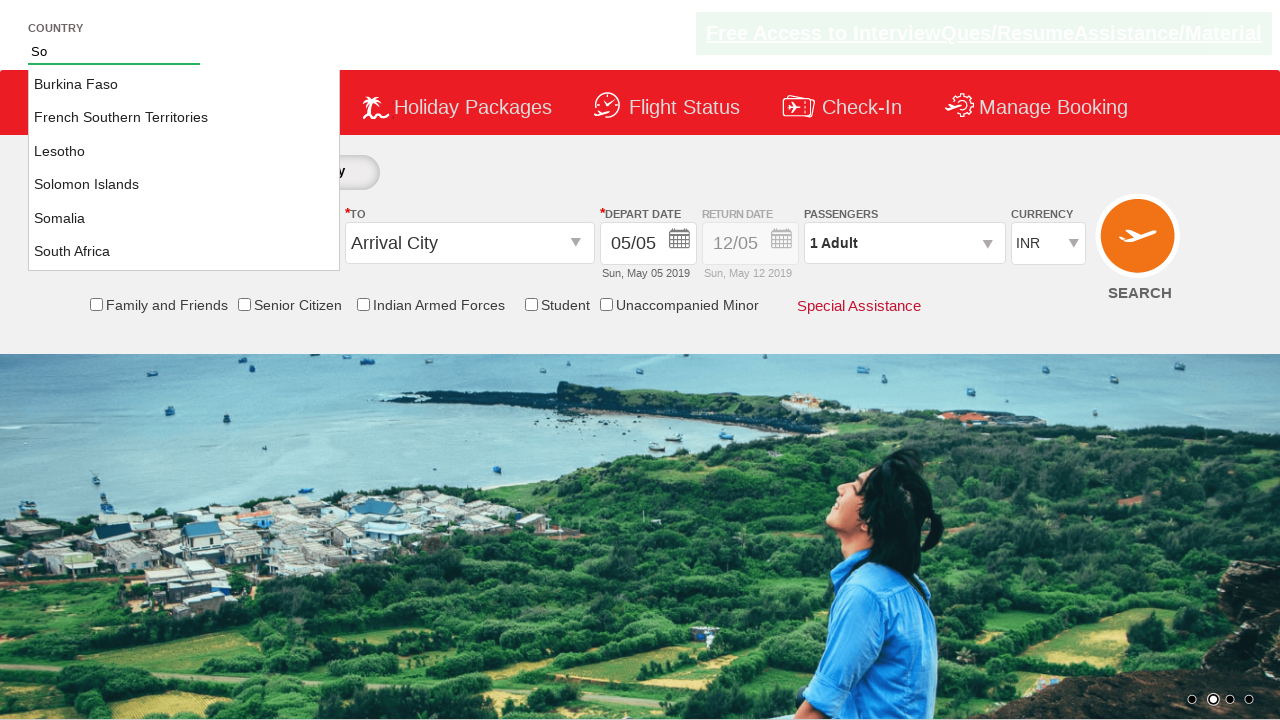

Retrieved all auto-suggest dropdown options
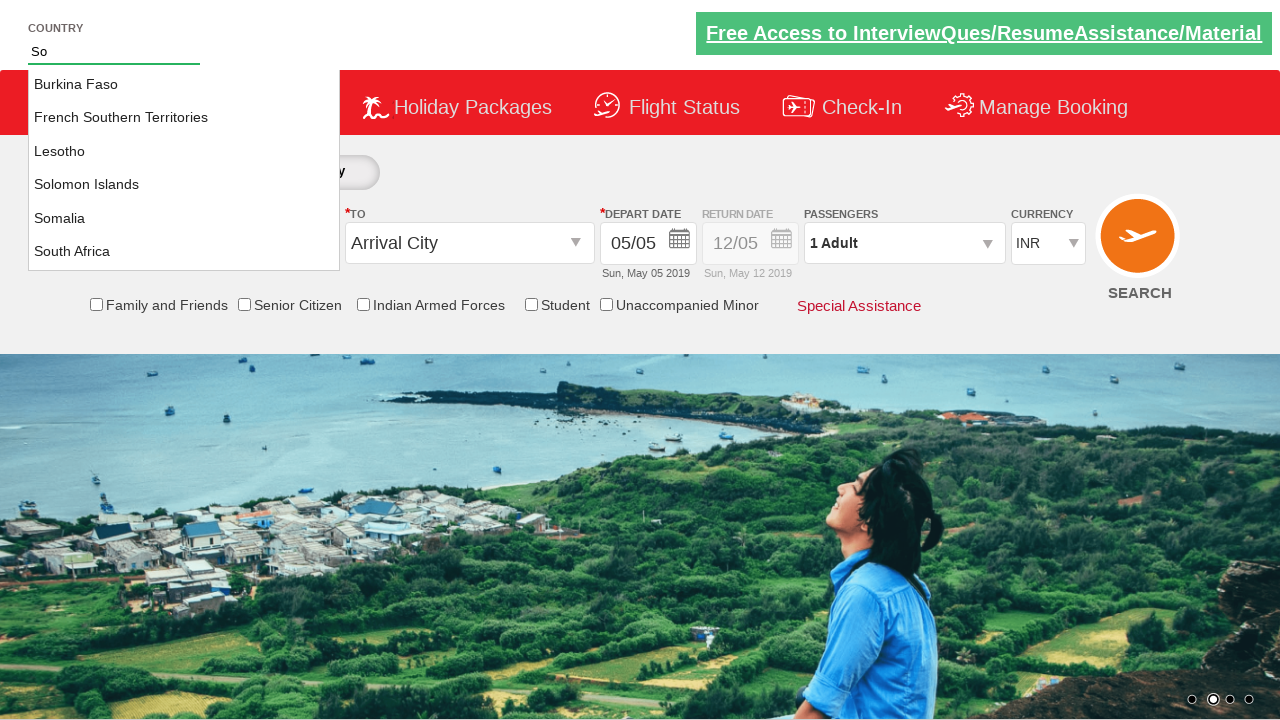

Selected 'South Africa' from the auto-suggest dropdown at (184, 252) on xpath=//li[@class='ui-menu-item']//a >> nth=5
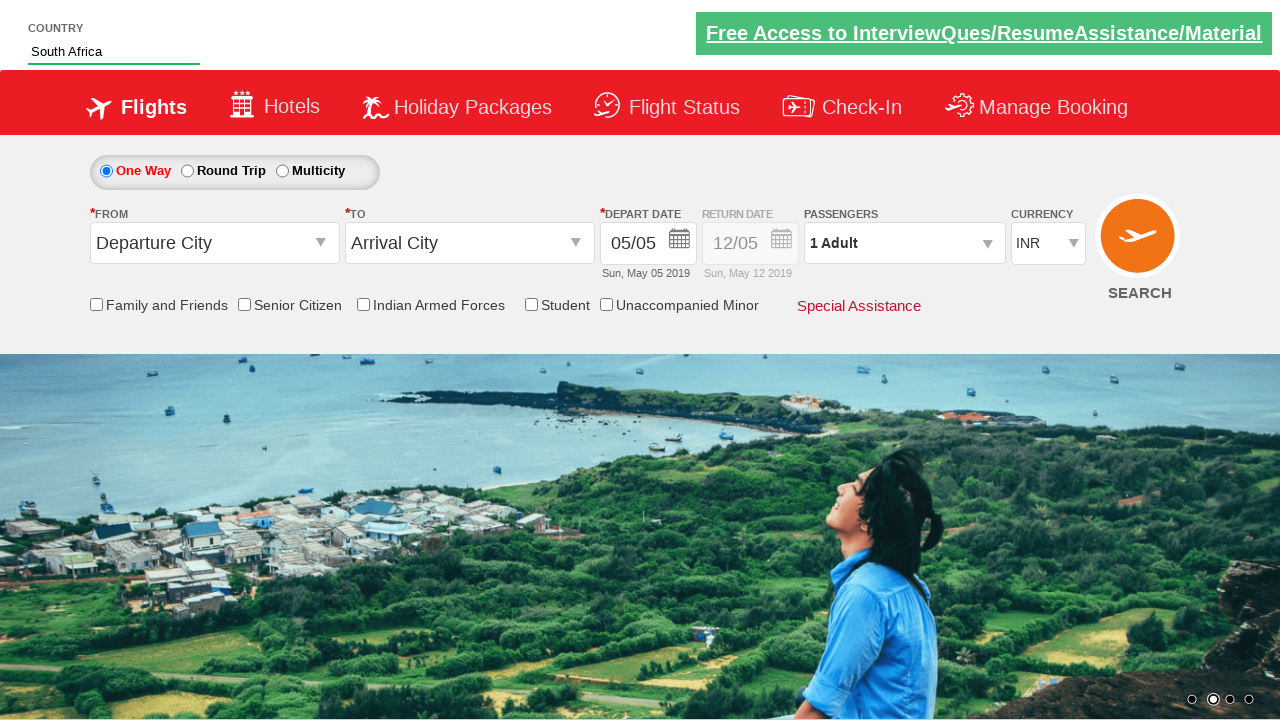

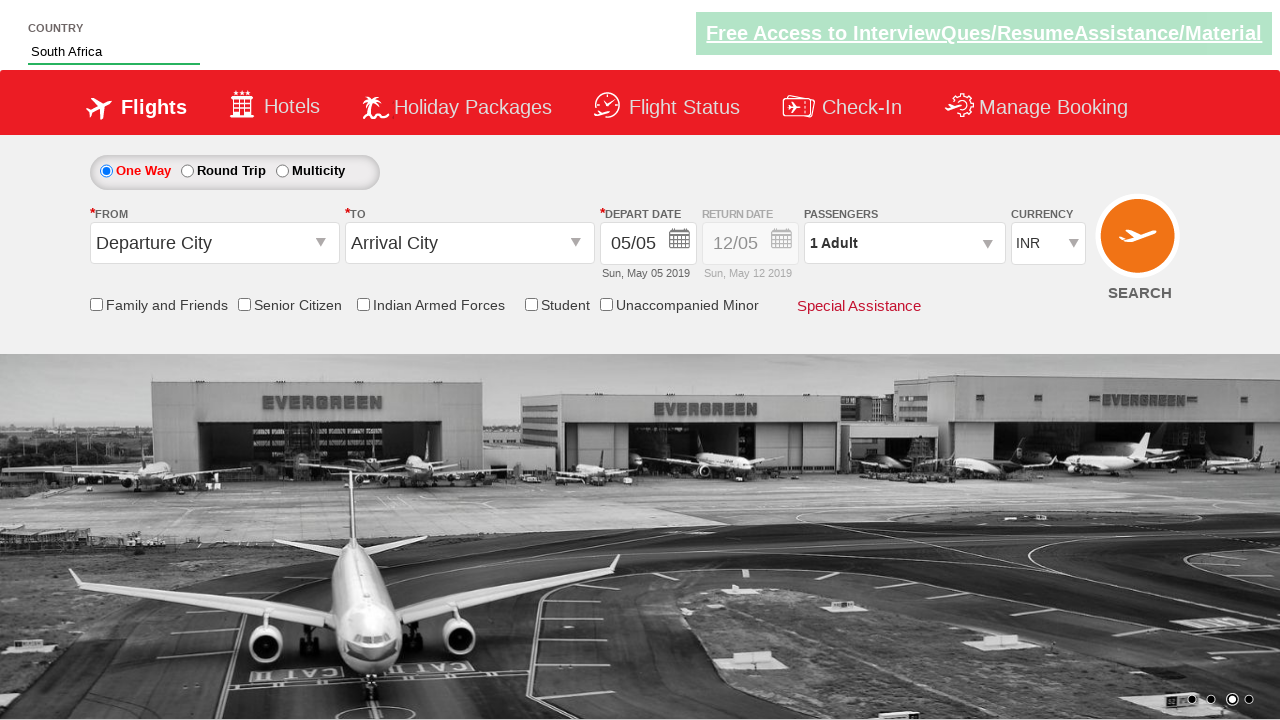